Tests the contact form functionality by filling in email, name, and message fields, then submitting the form

Starting URL: https://www.demoblaze.com/index.html

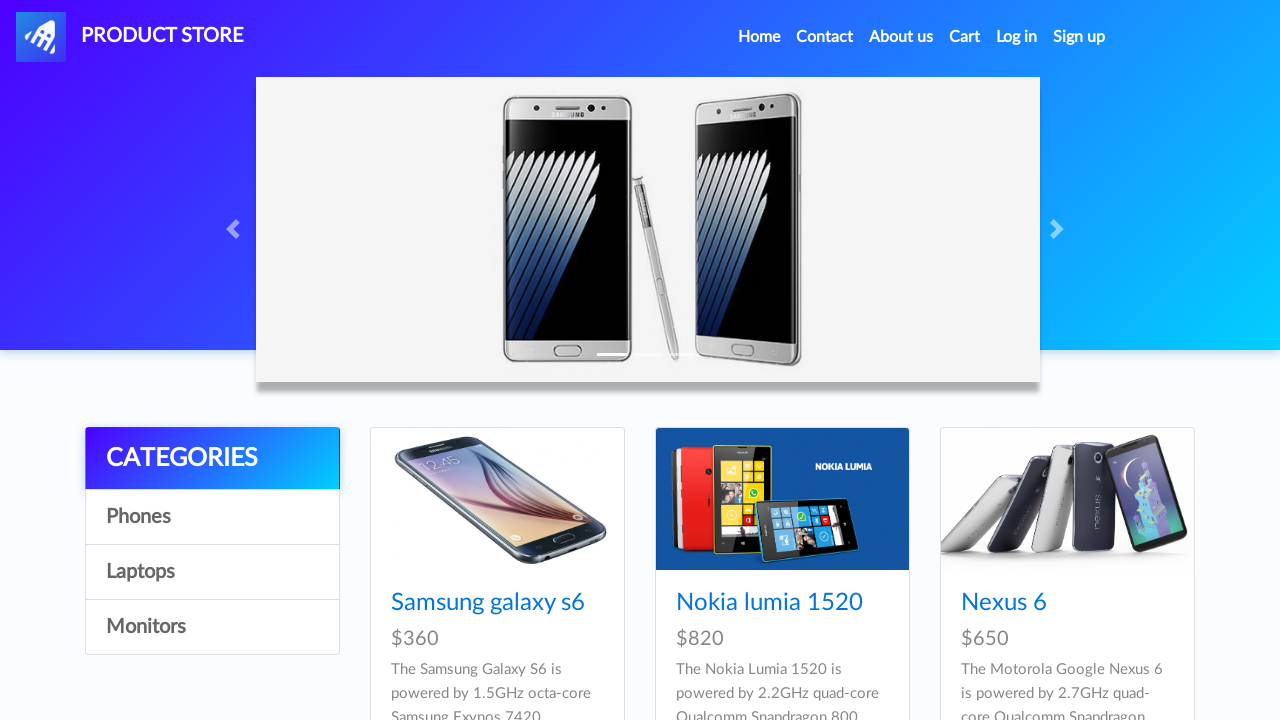

Clicked on Contact link in navigation menu at (825, 37) on xpath=//*[@id="navbarExample"]/ul/li[2]/a
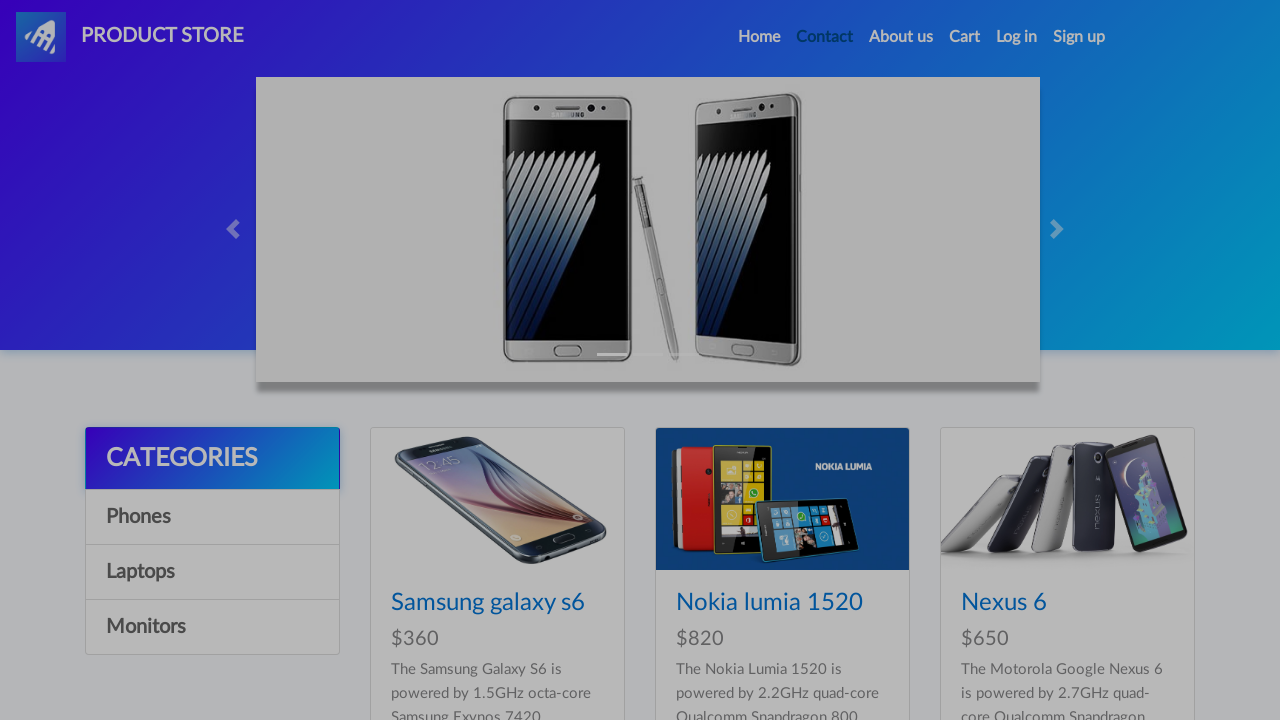

Email field became visible
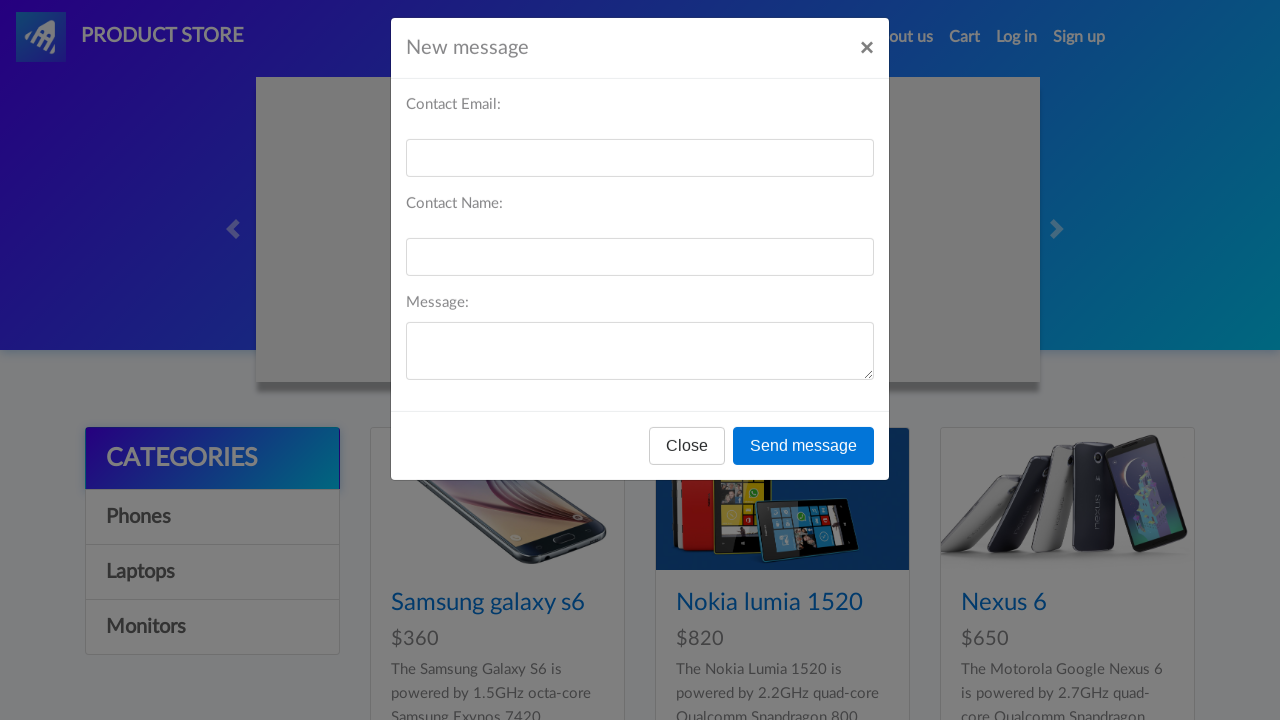

Filled email field with testuser123@example.com on #recipient-email
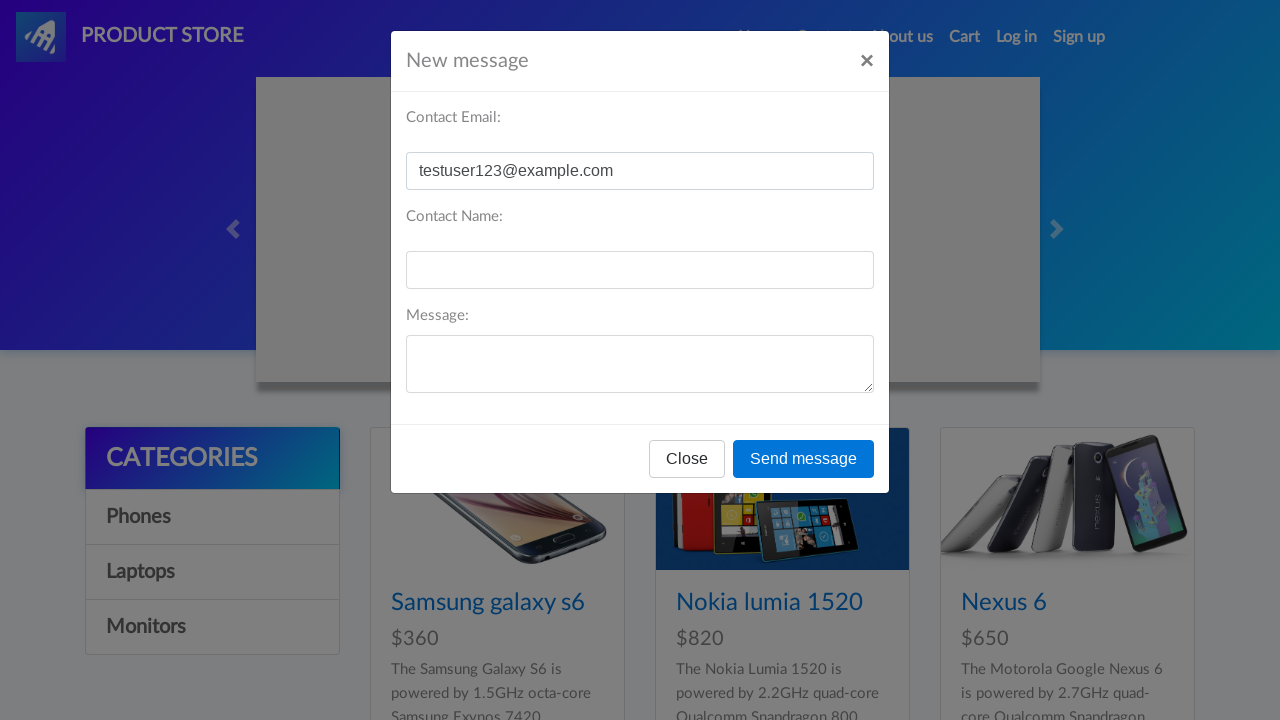

Recipient name field became visible
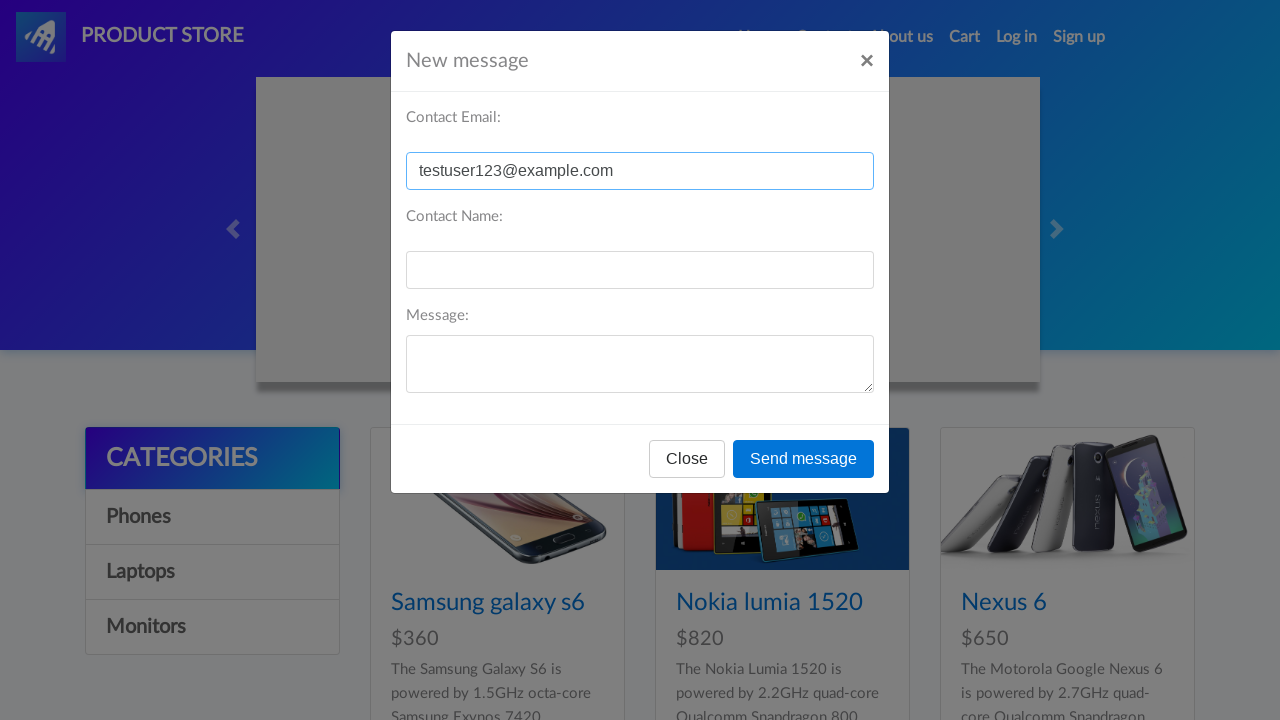

Filled recipient name field with John Smith on #recipient-name
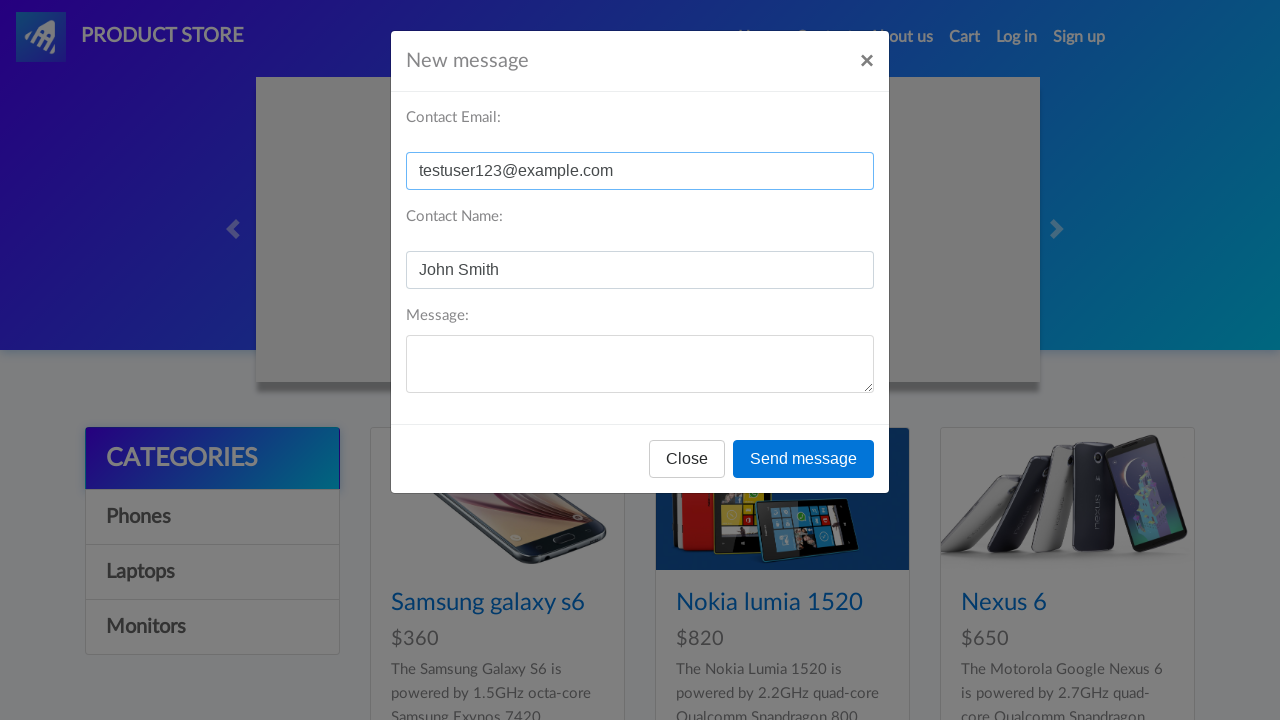

Message text field became visible
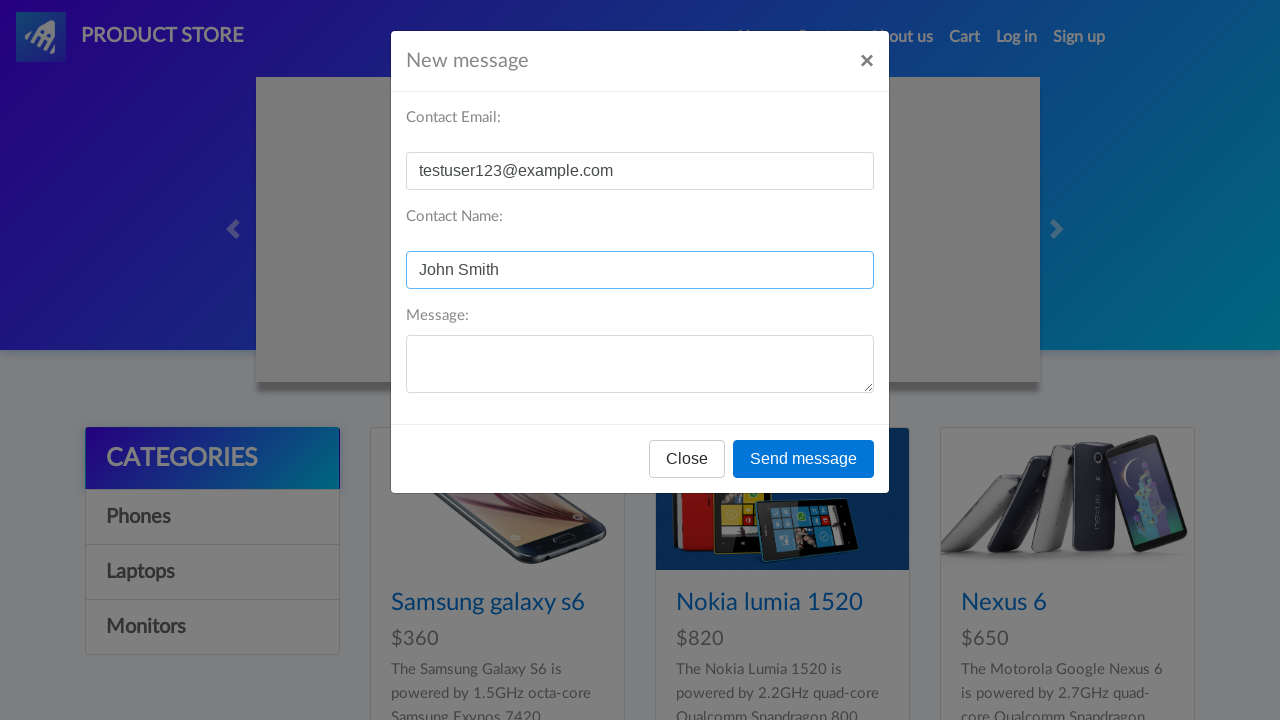

Filled message field with test message on #message-text
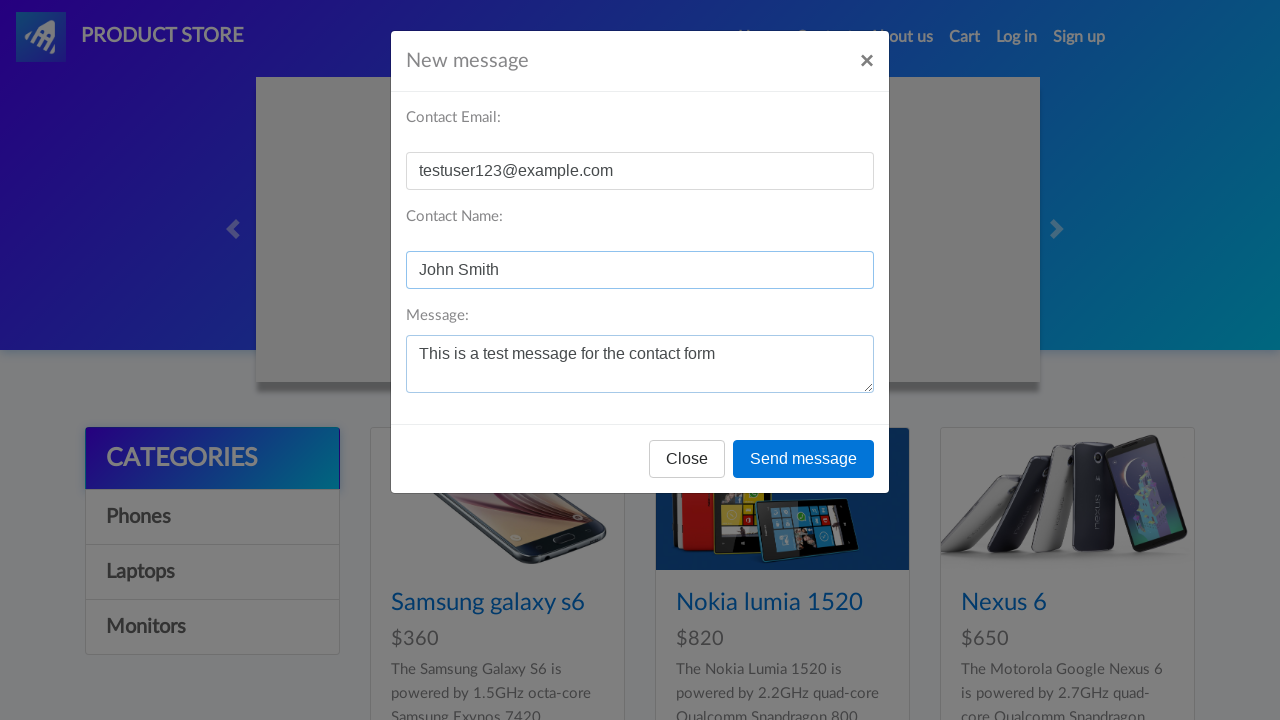

Submit button became visible
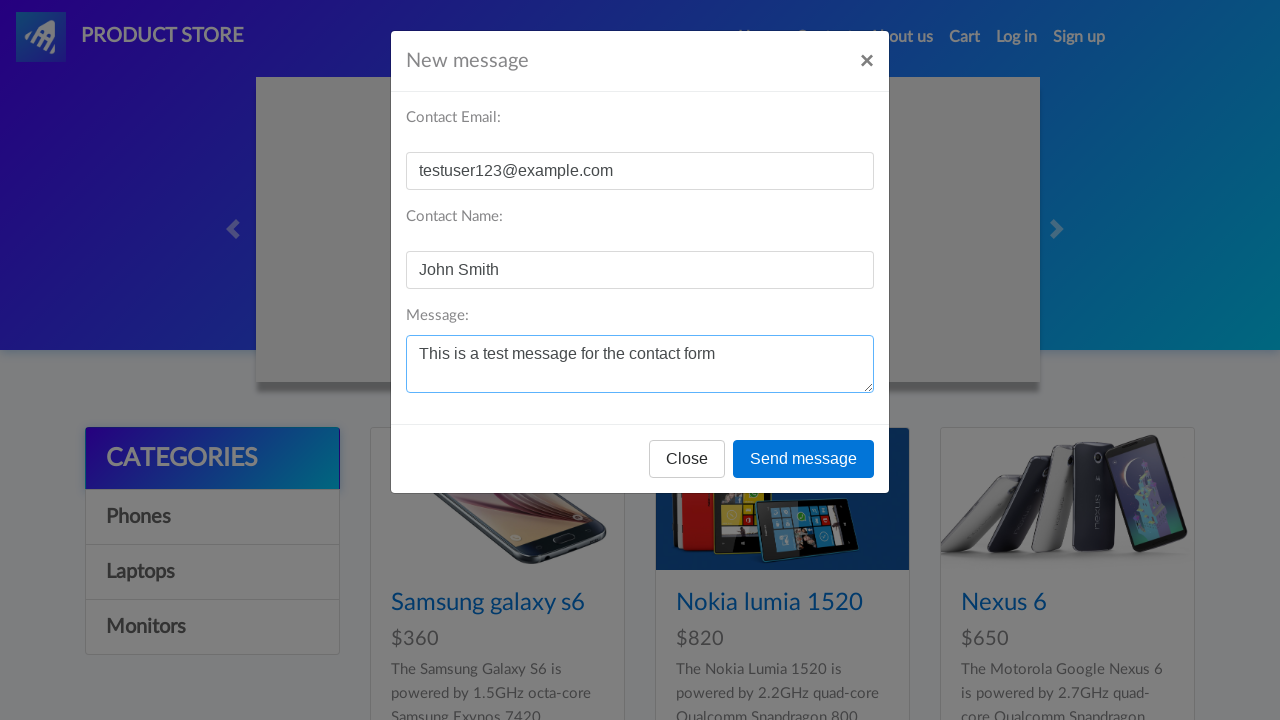

Clicked Send message button to submit contact form at (804, 459) on xpath=//*[@id="exampleModal"]/div/div/div[3]/button[2]
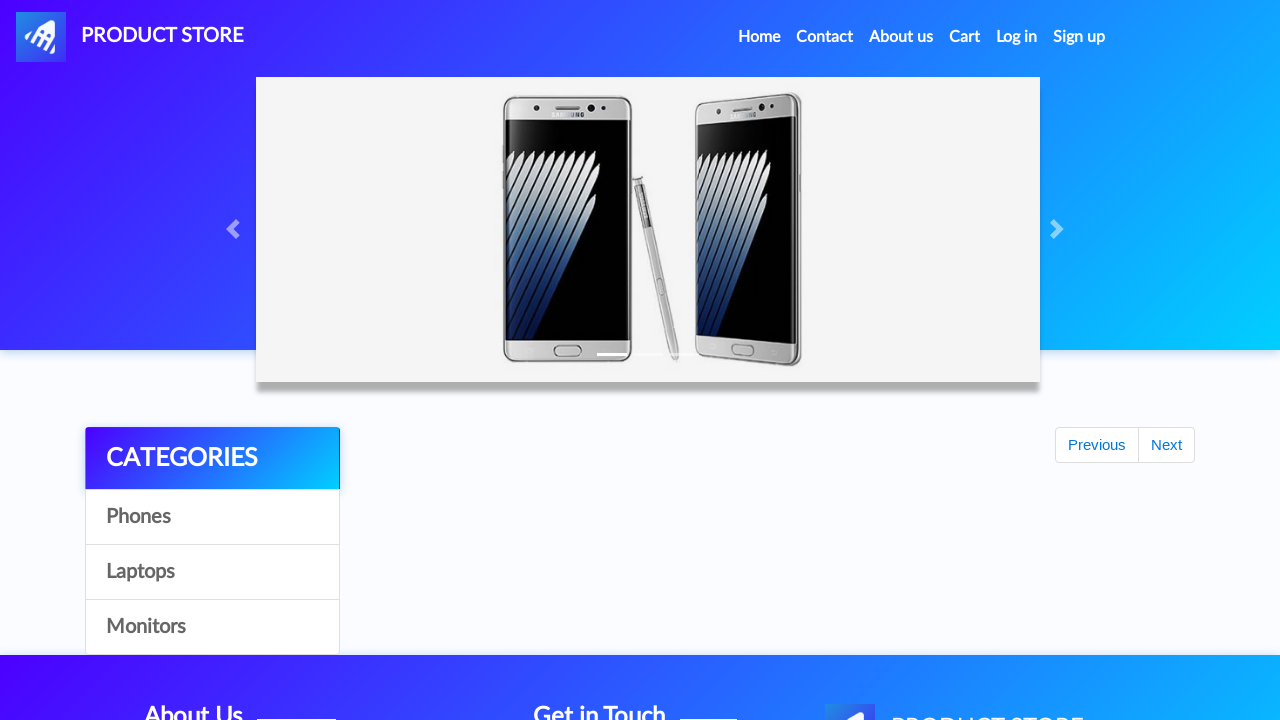

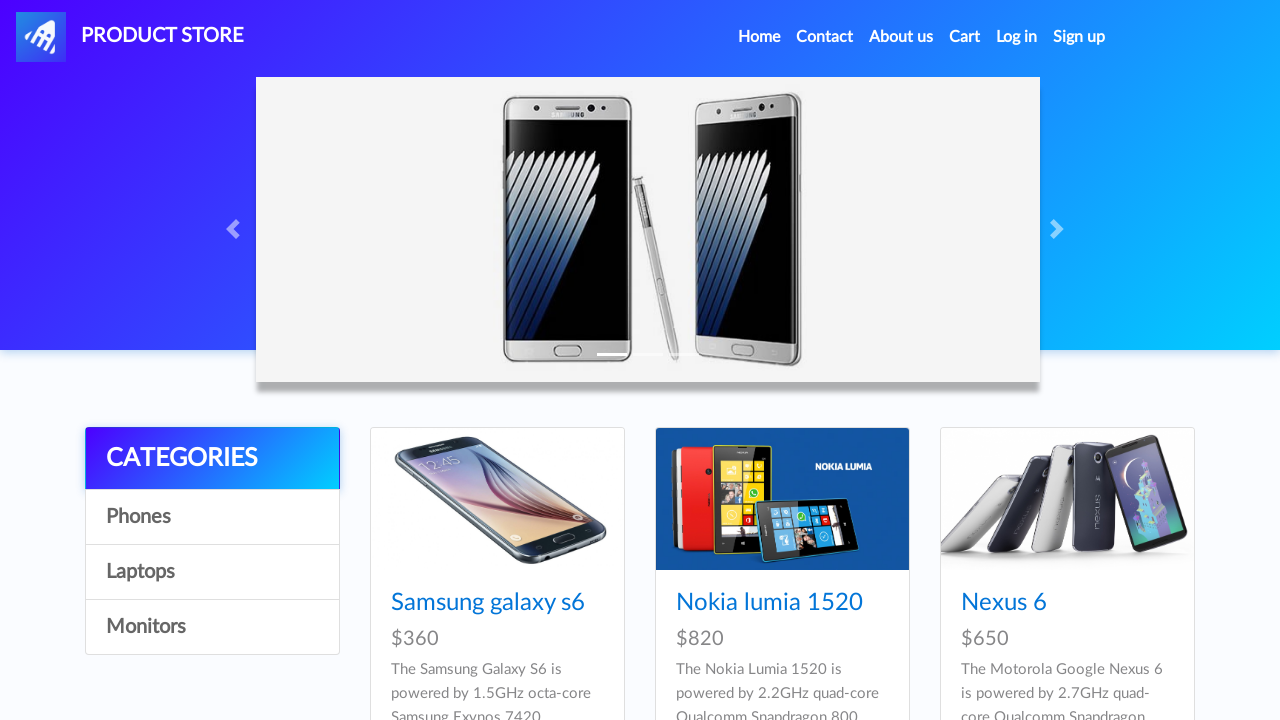